Fills out a registration form with personal information including name, address, email, phone, gender, hobbies and skills

Starting URL: http://demo.automationtesting.in/Register.html

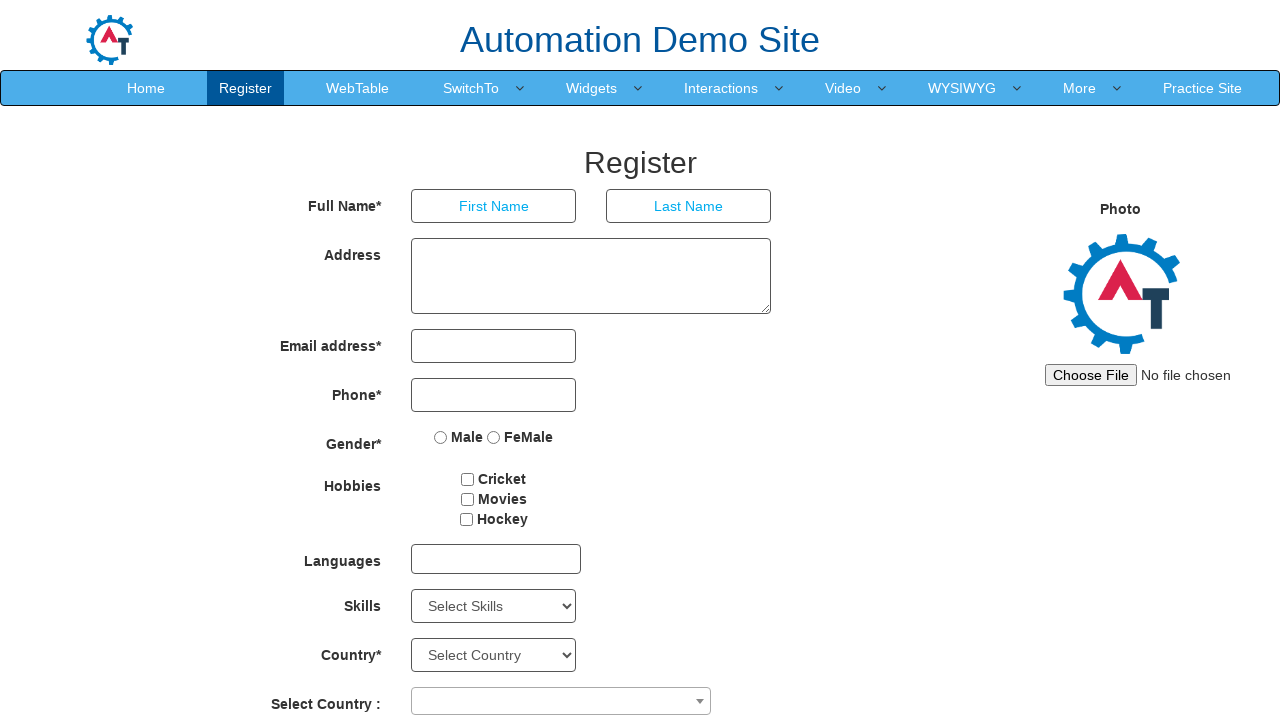

Filled first name field with 'John' on input[ng-model='FirstName']
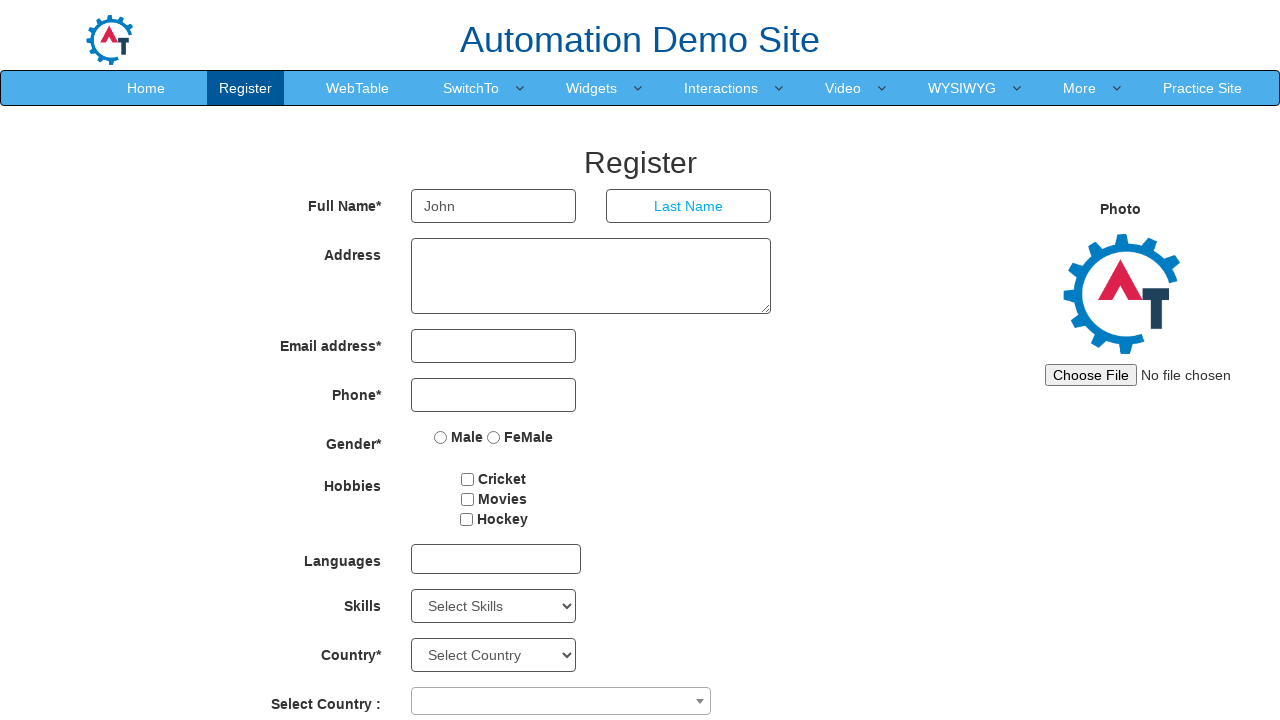

Filled last name field with 'Smith' on input[ng-model='LastName']
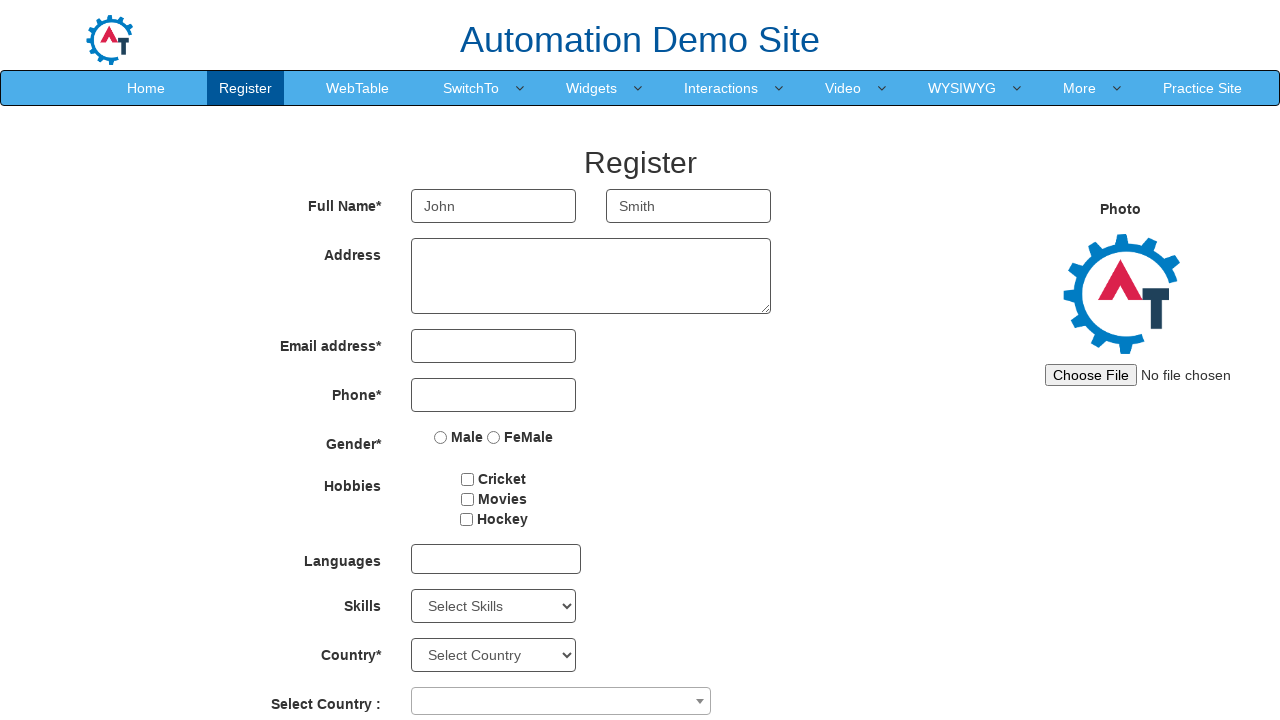

Filled address field with '123 Main Street, Boston' on textarea[ng-model='Adress']
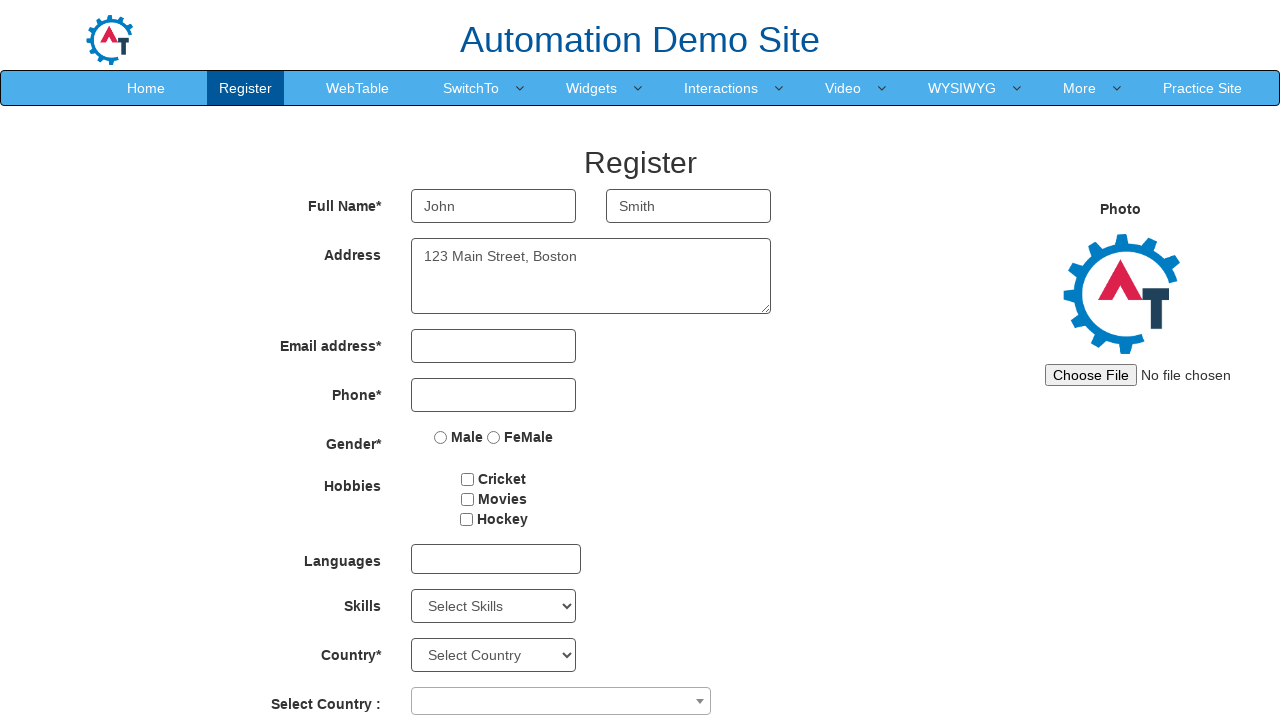

Filled email address field with 'john.smith@example.com' on input[ng-model='EmailAdress']
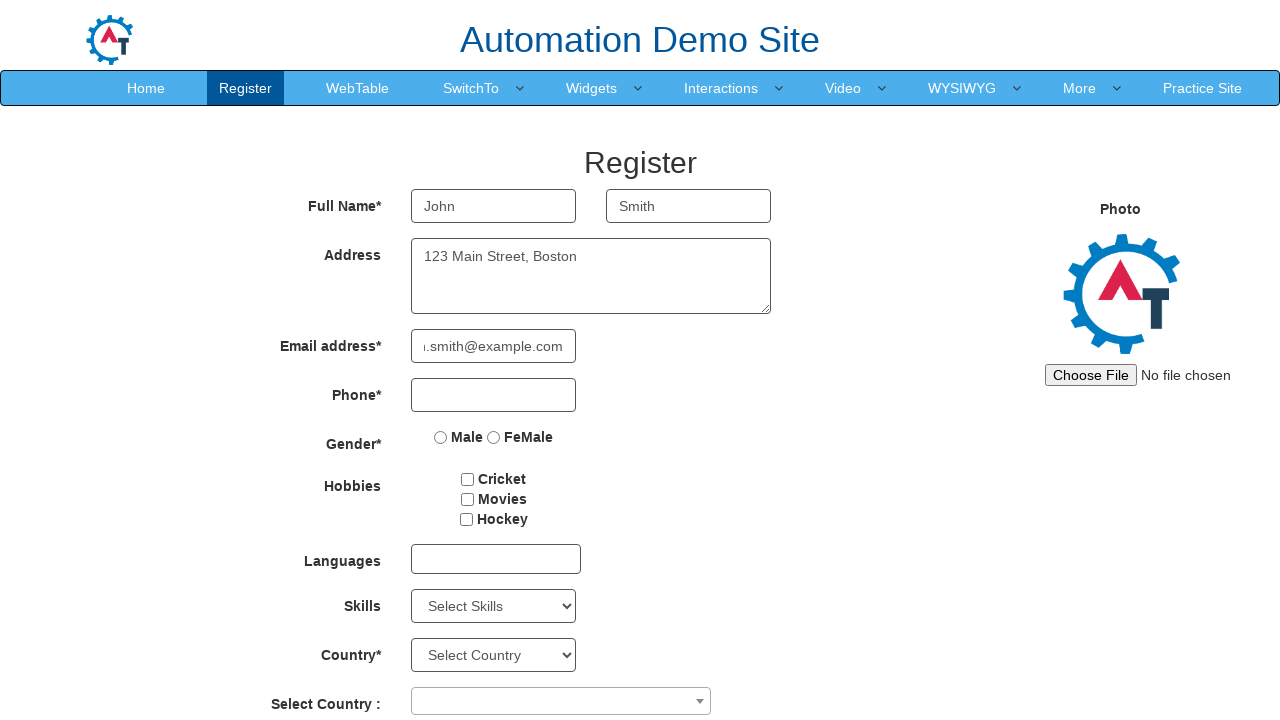

Filled phone number field with '5551234567' on input[ng-model='Phone']
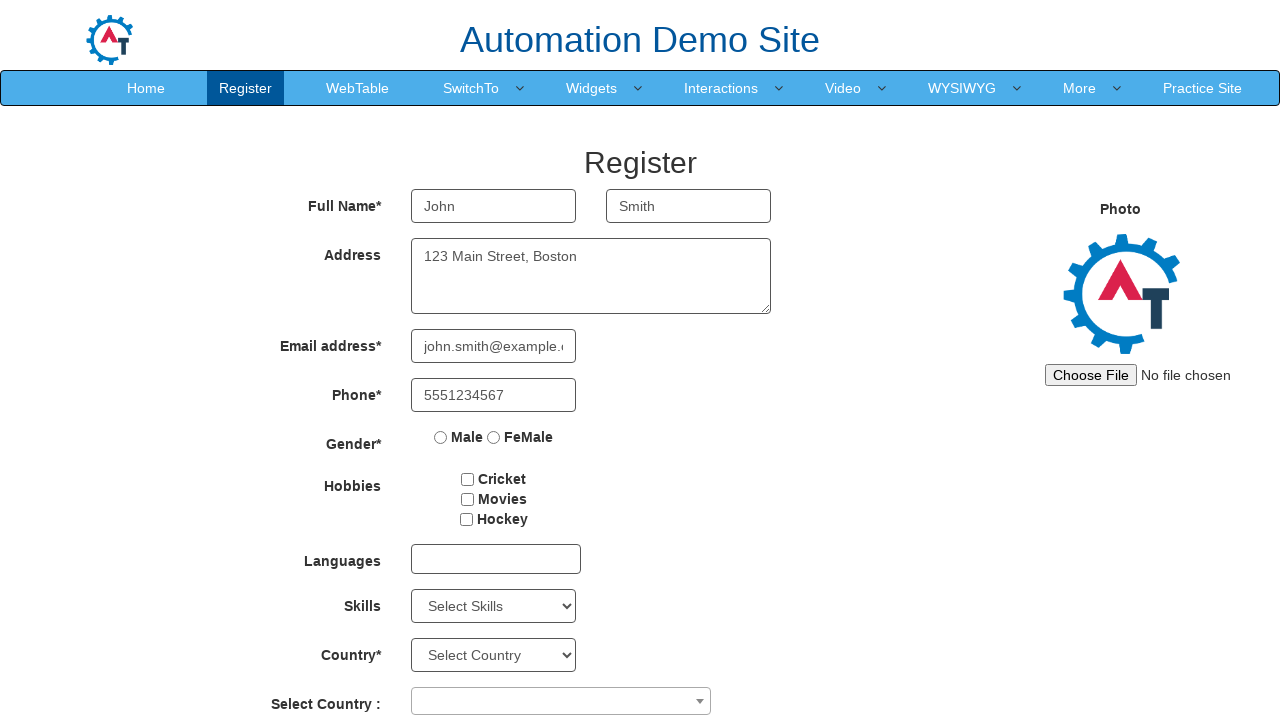

Selected 'Male' as gender at (441, 437) on input[value='Male']
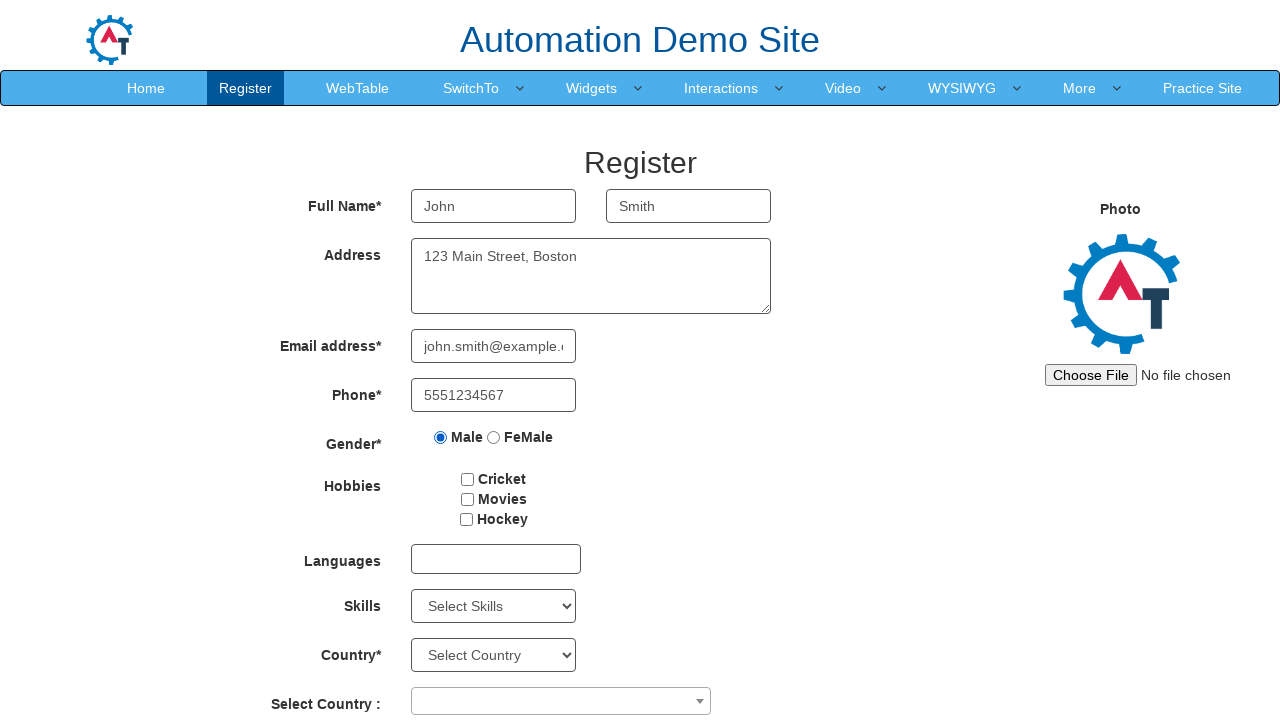

Selected 'Cricket' hobby checkbox at (468, 479) on input[value='Cricket']
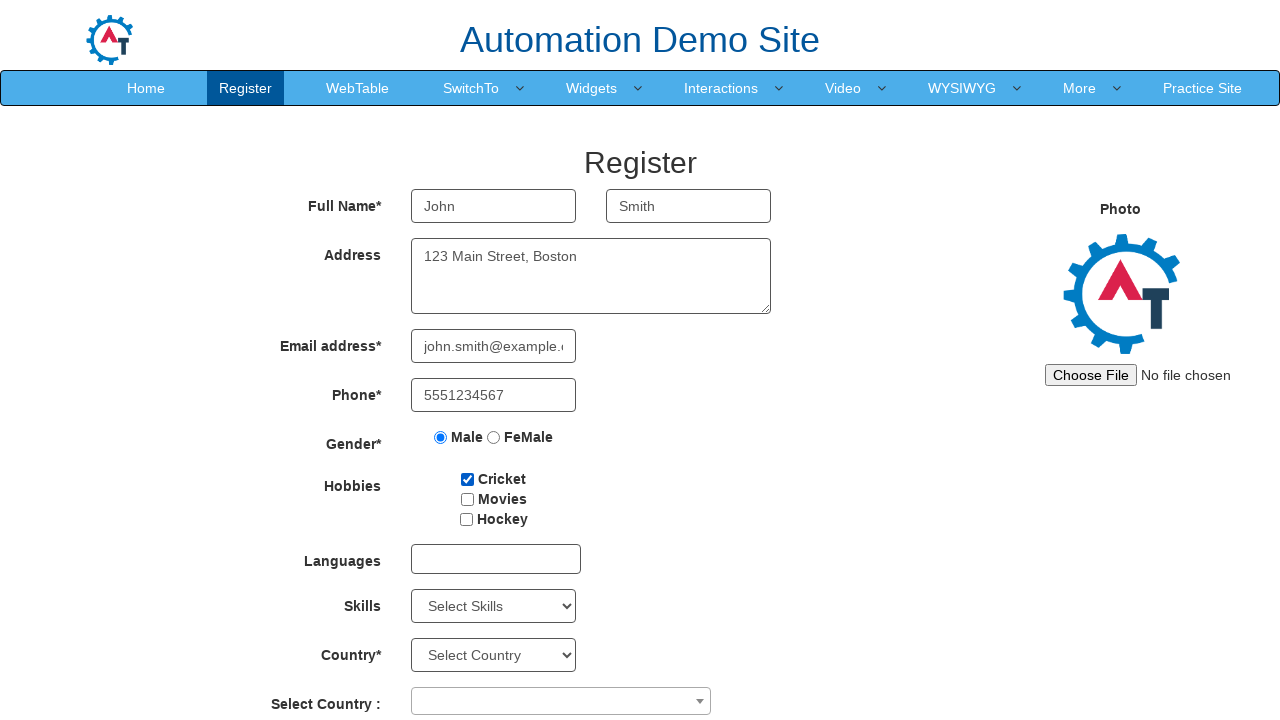

Selected 'Movies' hobby checkbox at (467, 499) on input[type='checkbox'][value='Movies']
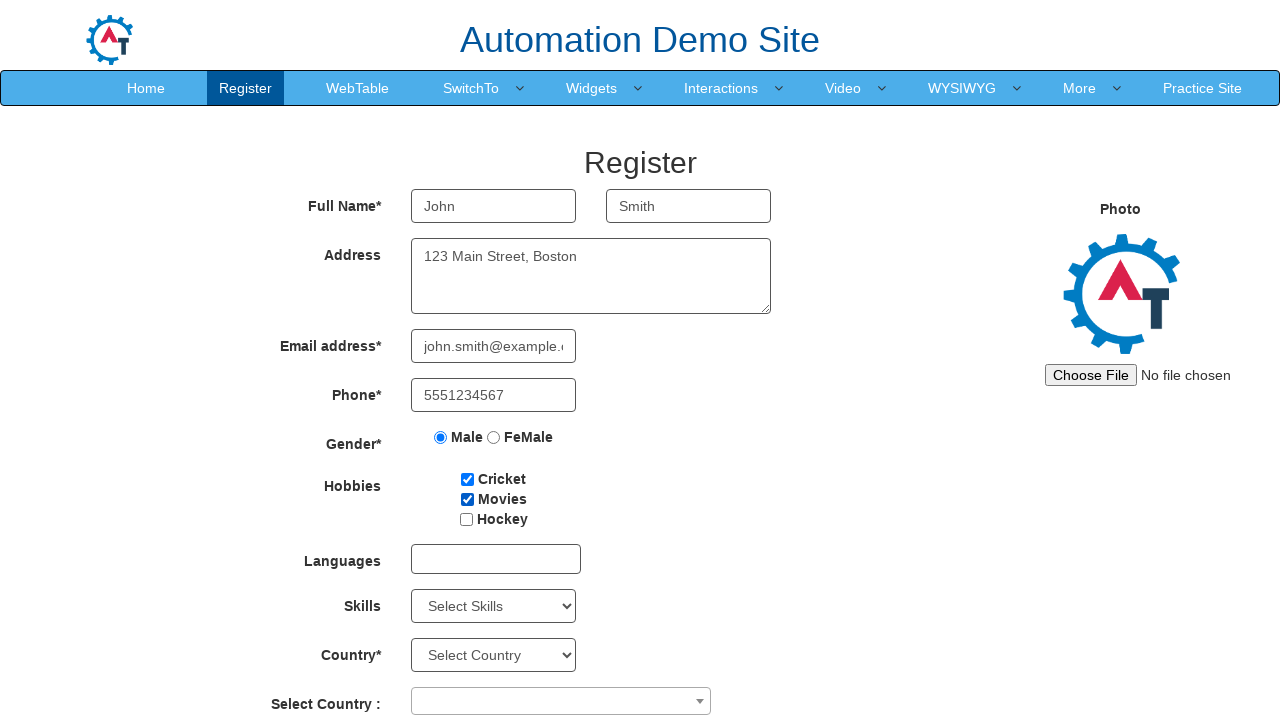

Selected 'Analytics' from skills dropdown on #Skills
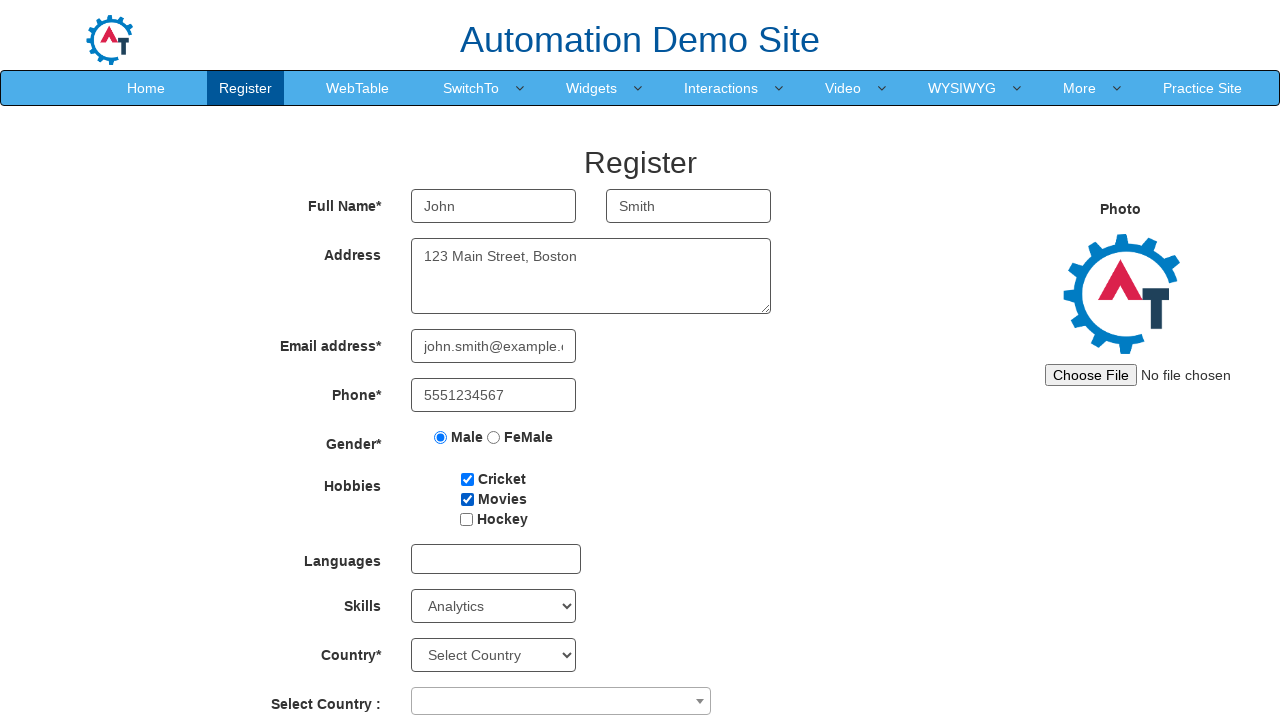

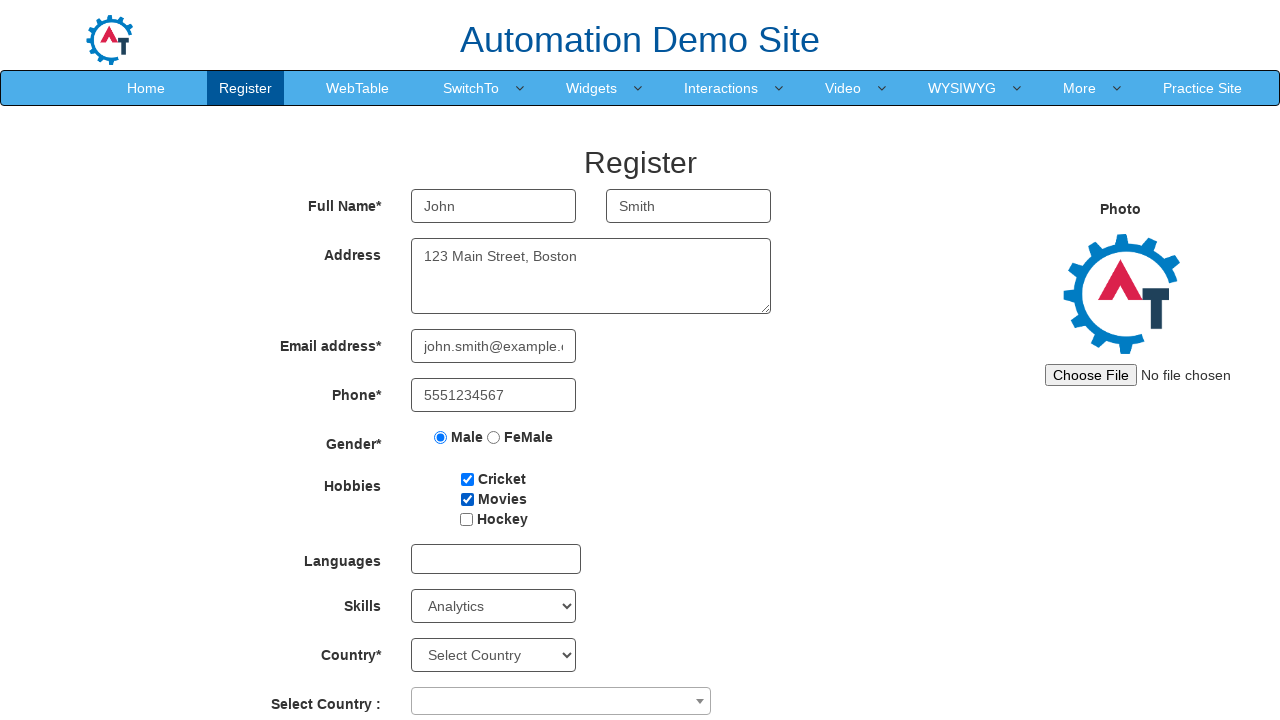